Verifies the presence of product detail accordion heading on product page

Starting URL: https://www.thesouledstore.com/explore/t-shirts

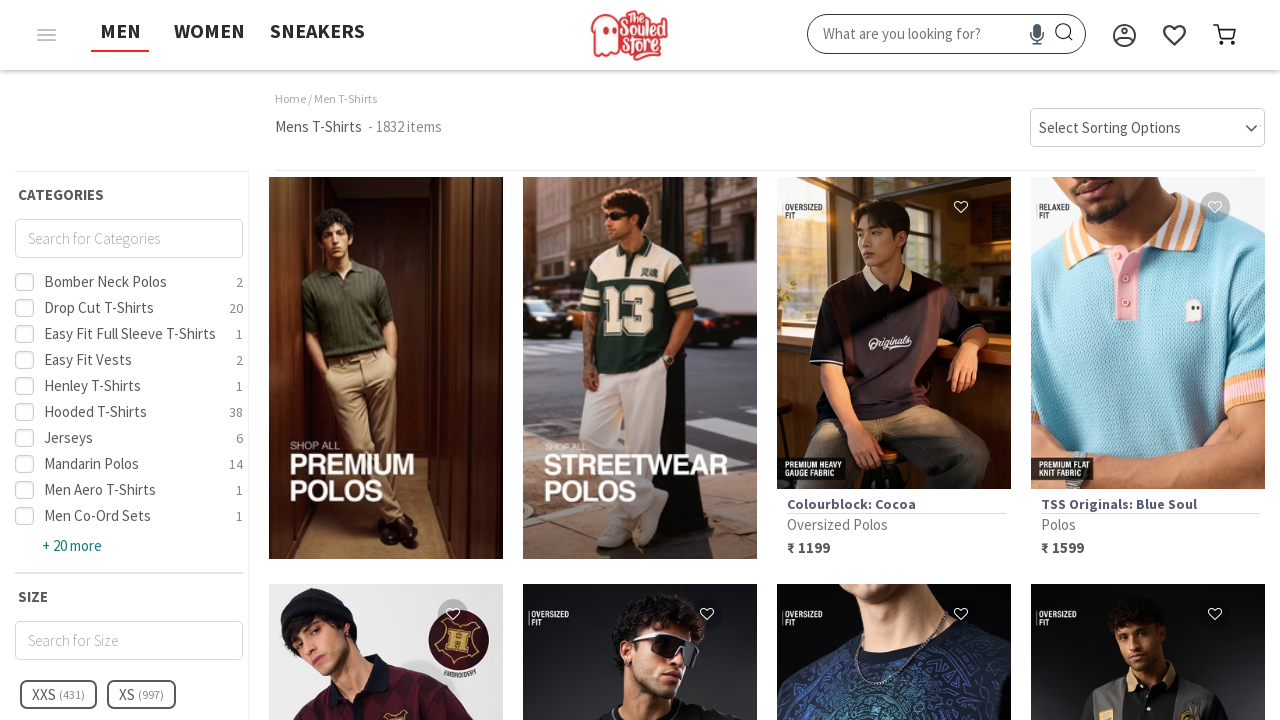

Clicked on a product link from the product list at (386, 368) on [id^='productlist-'] a
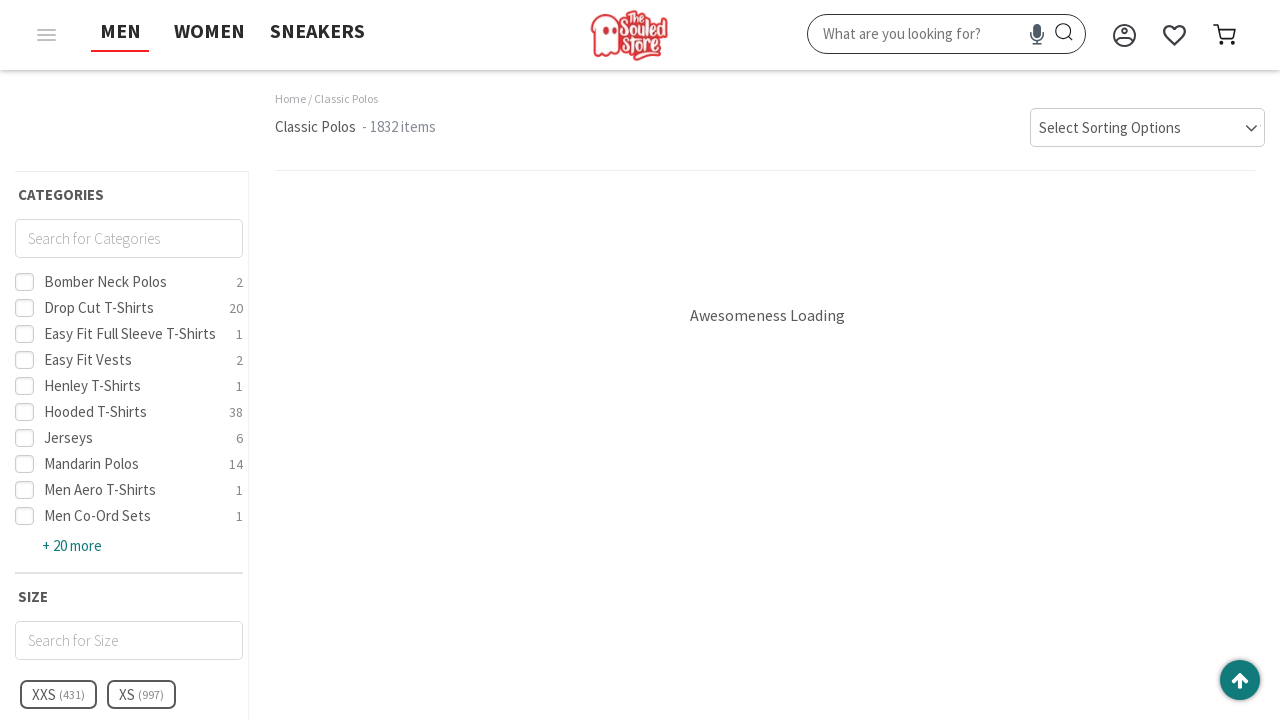

Product detail page loaded with accordion heading visible
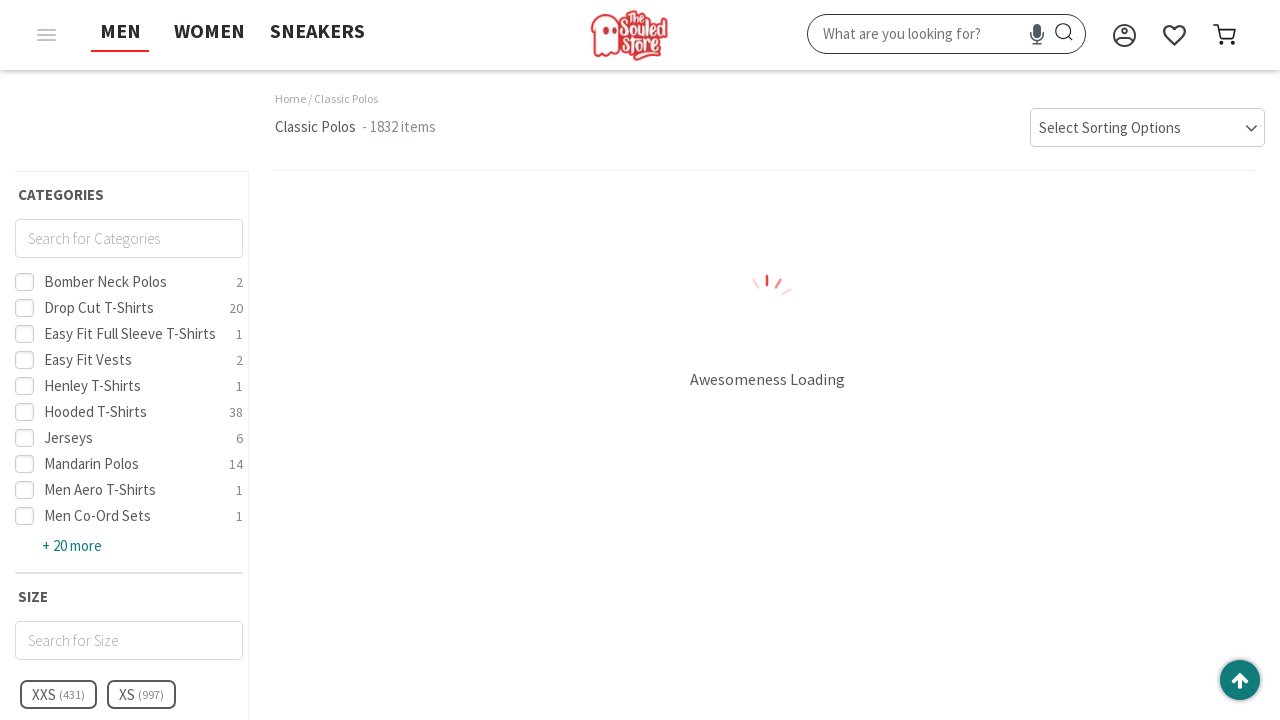

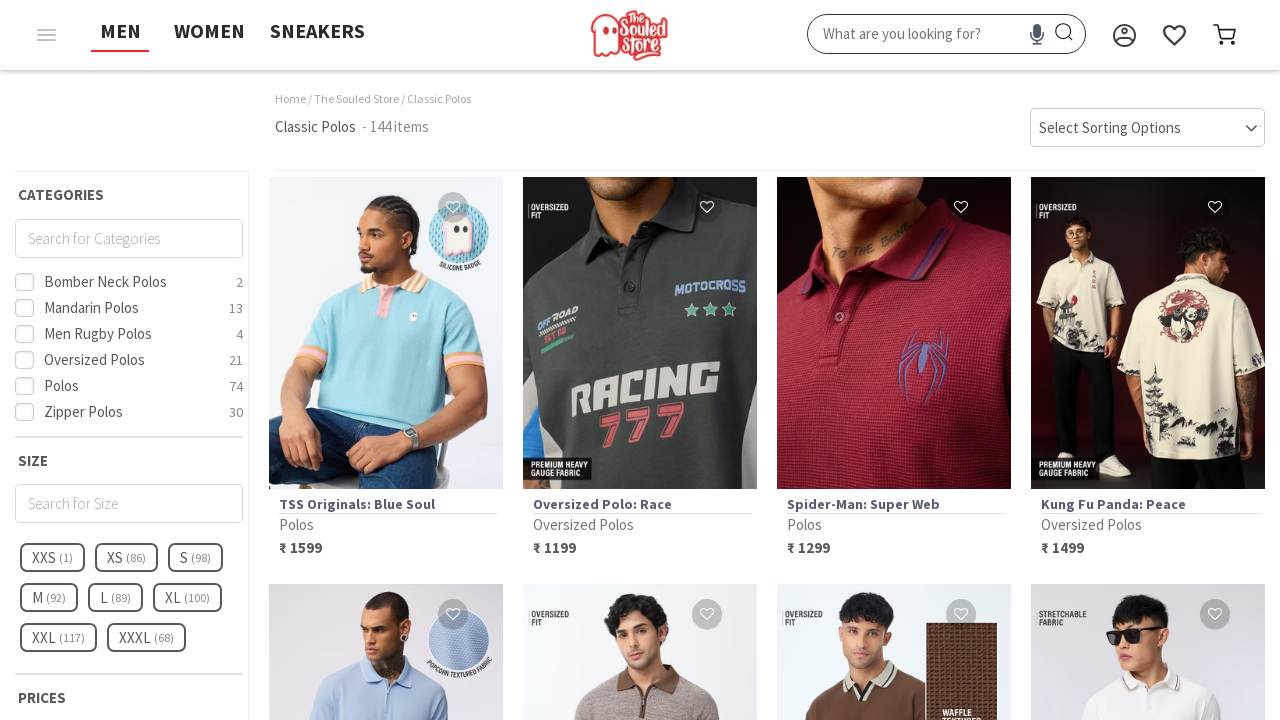